Tests drag and drop functionality by navigating to the drag and drop page and dragging element A to element B, then verifying the elements have swapped positions

Starting URL: https://the-internet.herokuapp.com

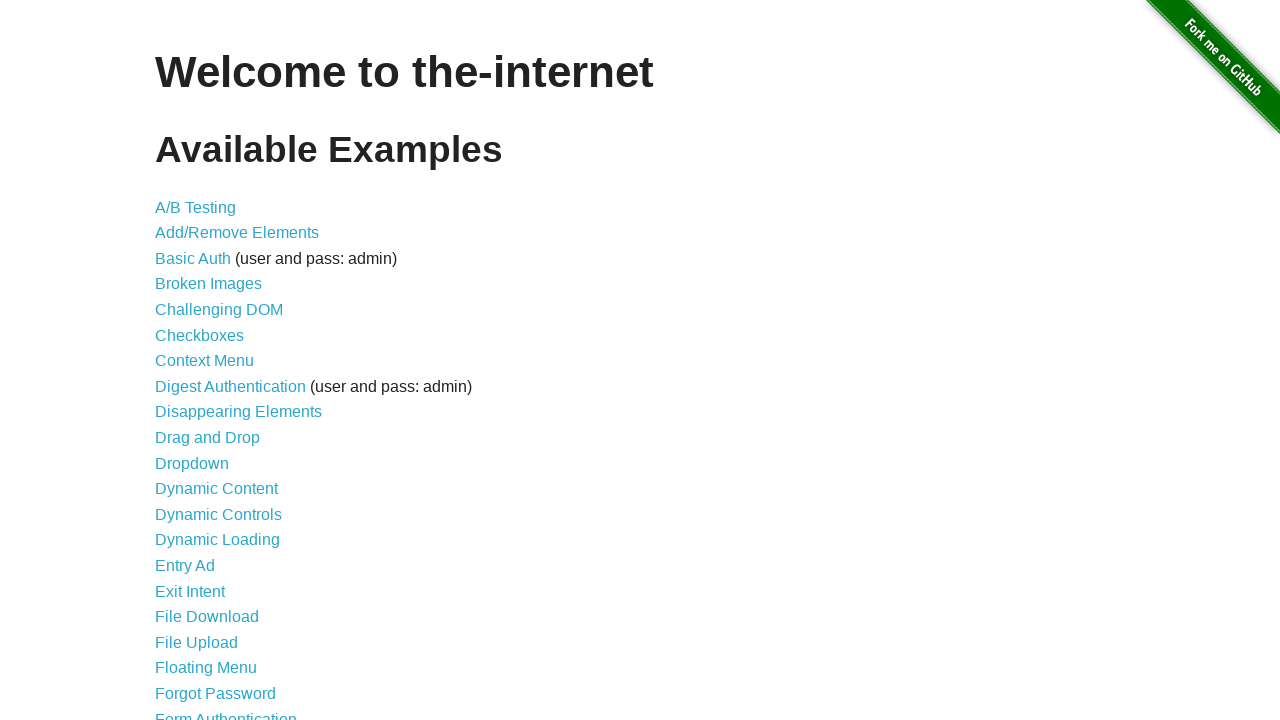

Clicked link to navigate to drag and drop page at (208, 438) on a[href='/drag_and_drop']
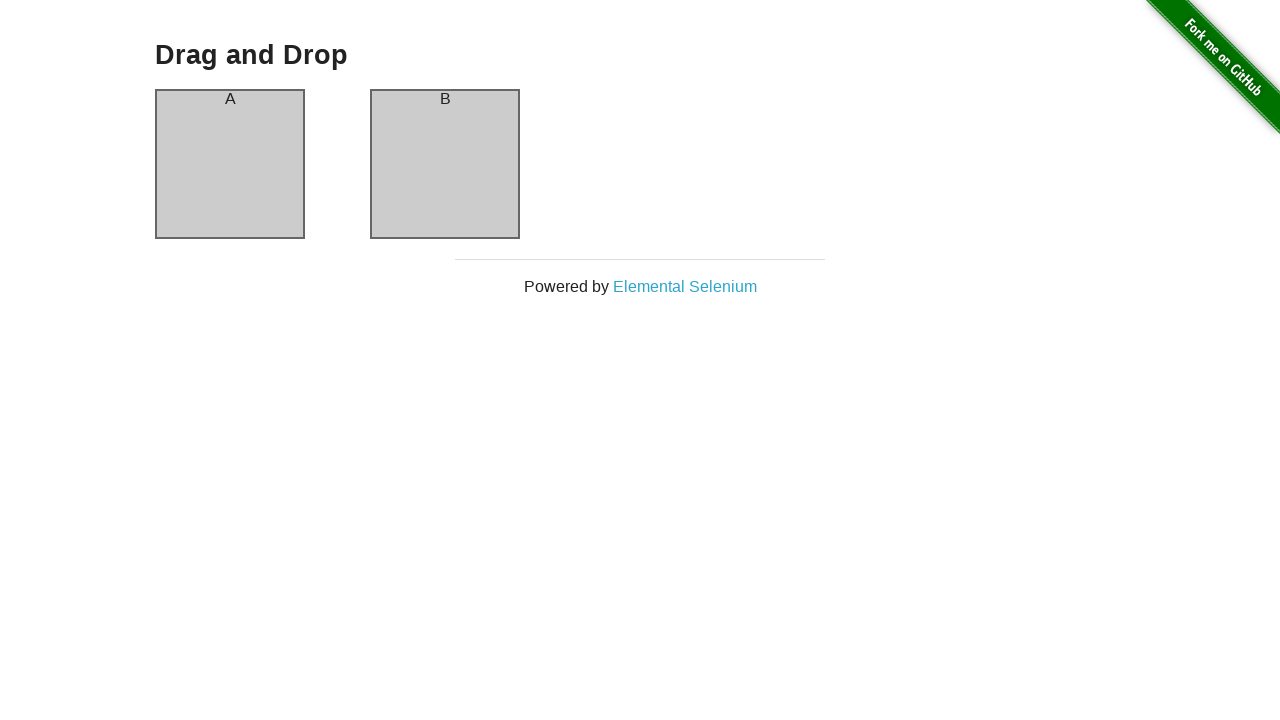

Waited for column A element to load
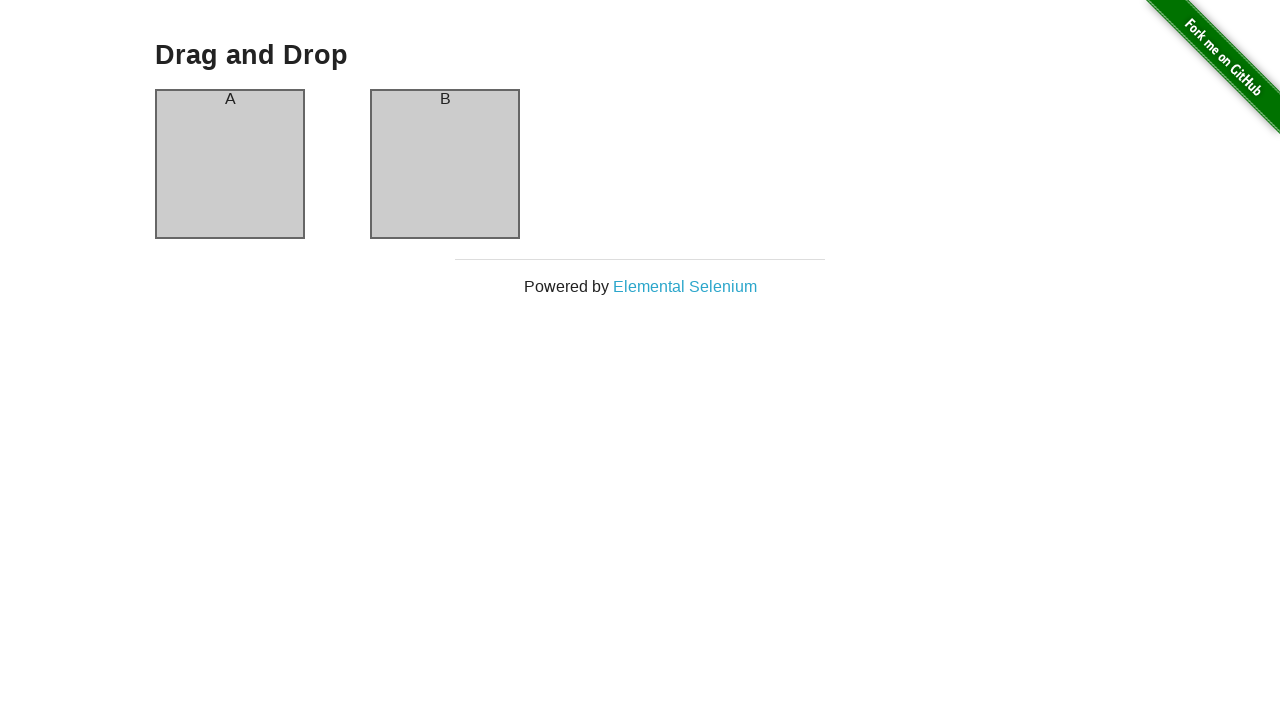

Waited for column B element to load
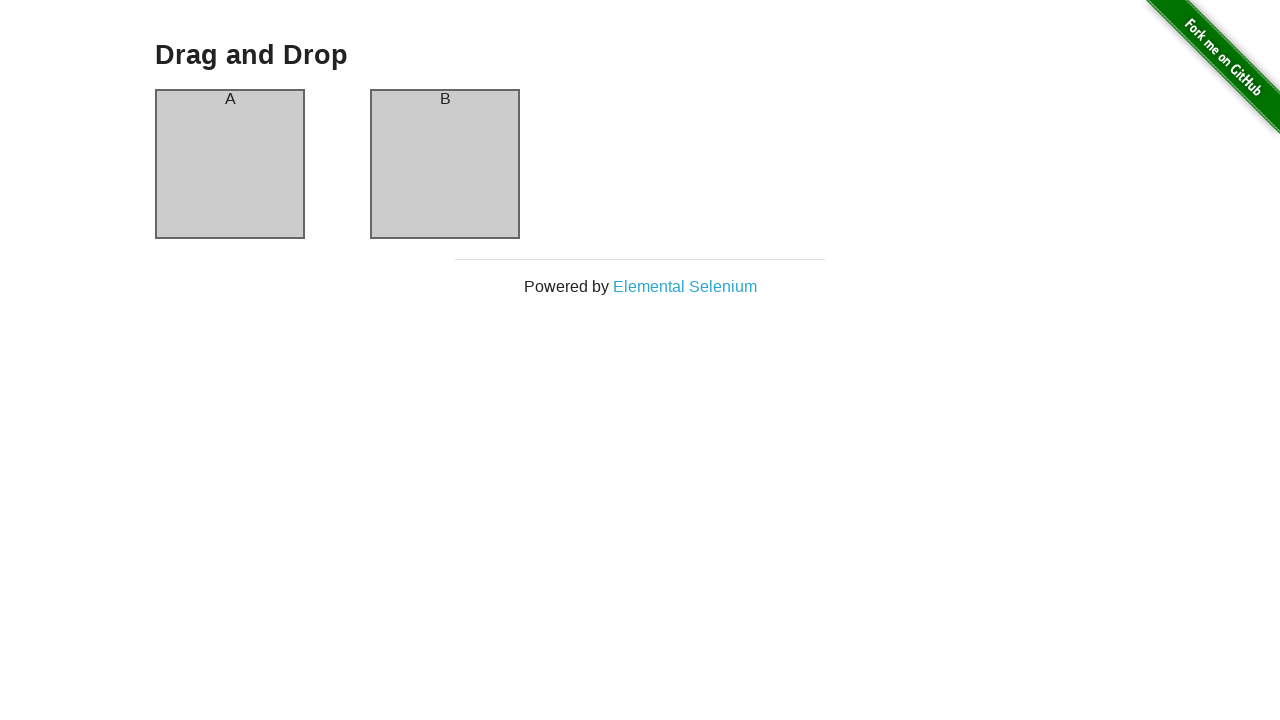

Retrieved initial text of column A header
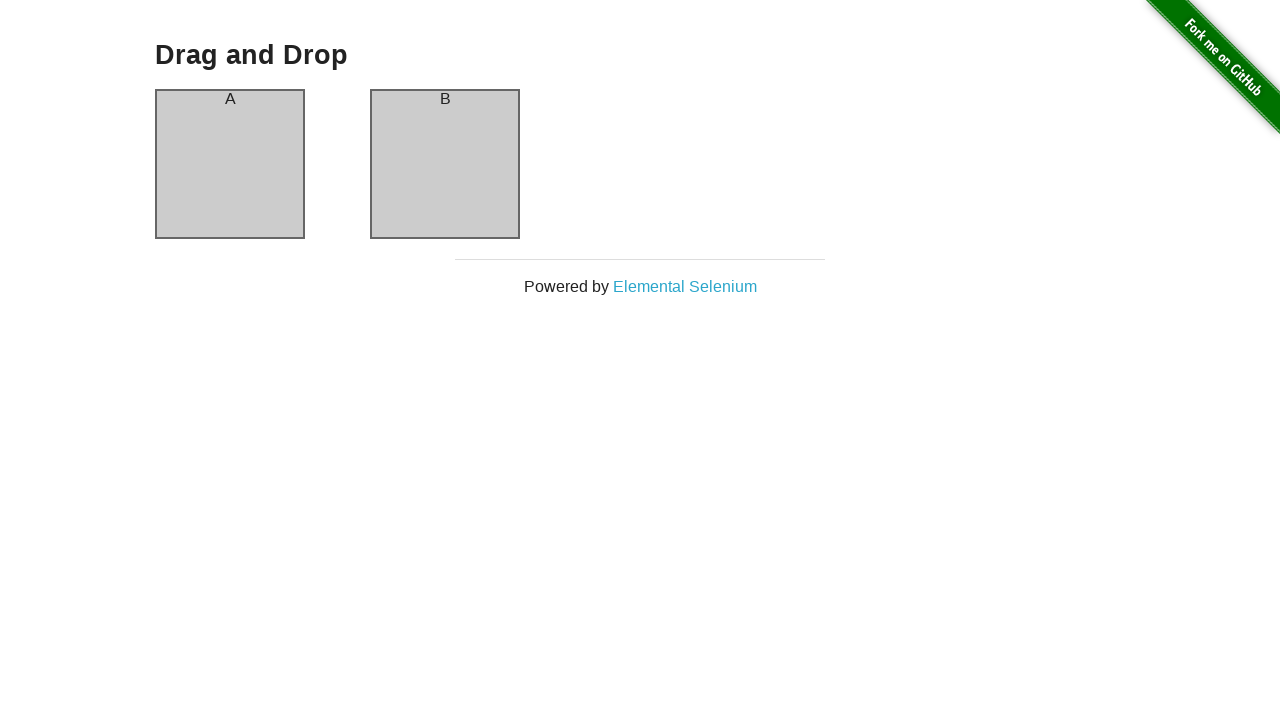

Retrieved initial text of column B header
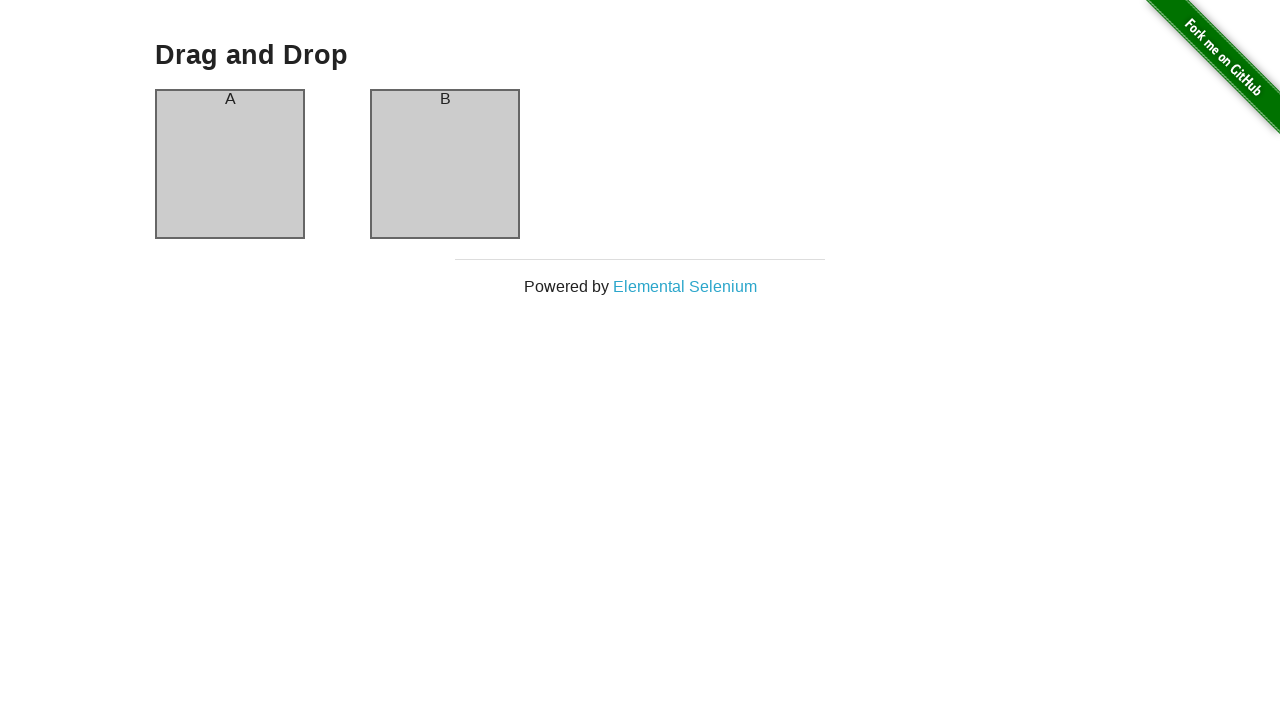

Performed drag and drop from column A to column B at (445, 164)
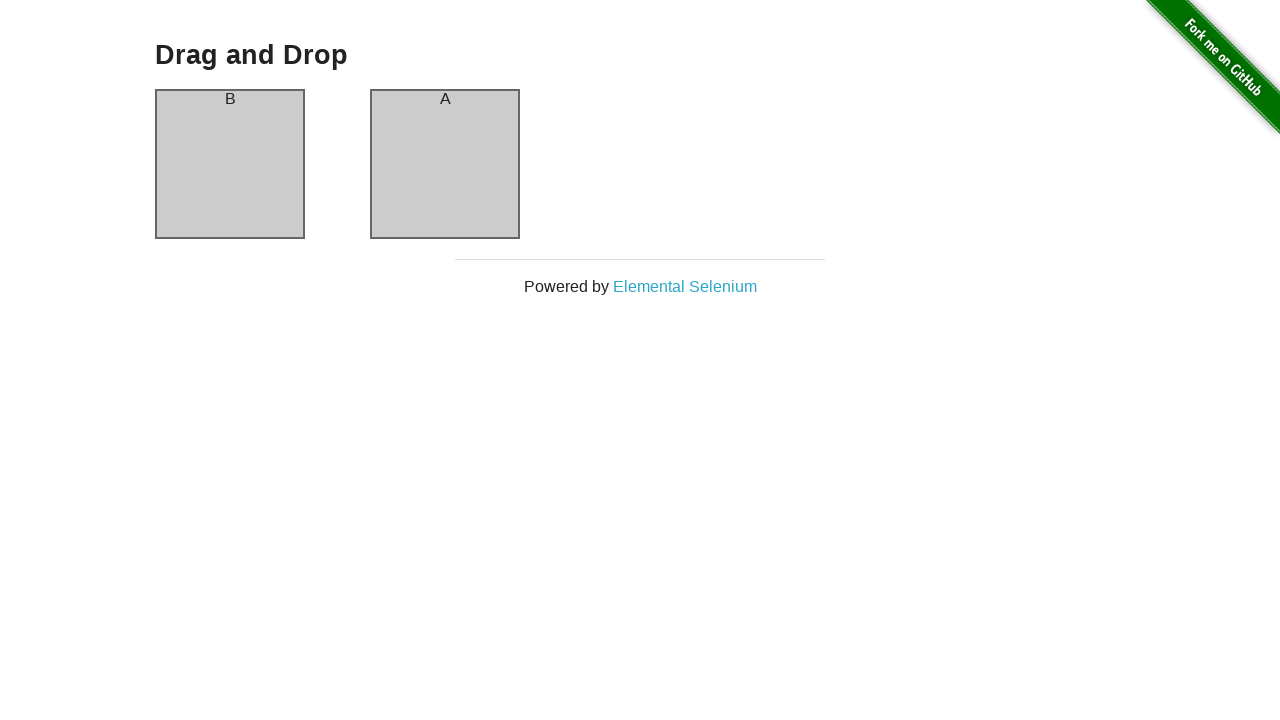

Verified column A header now contains initial column B text
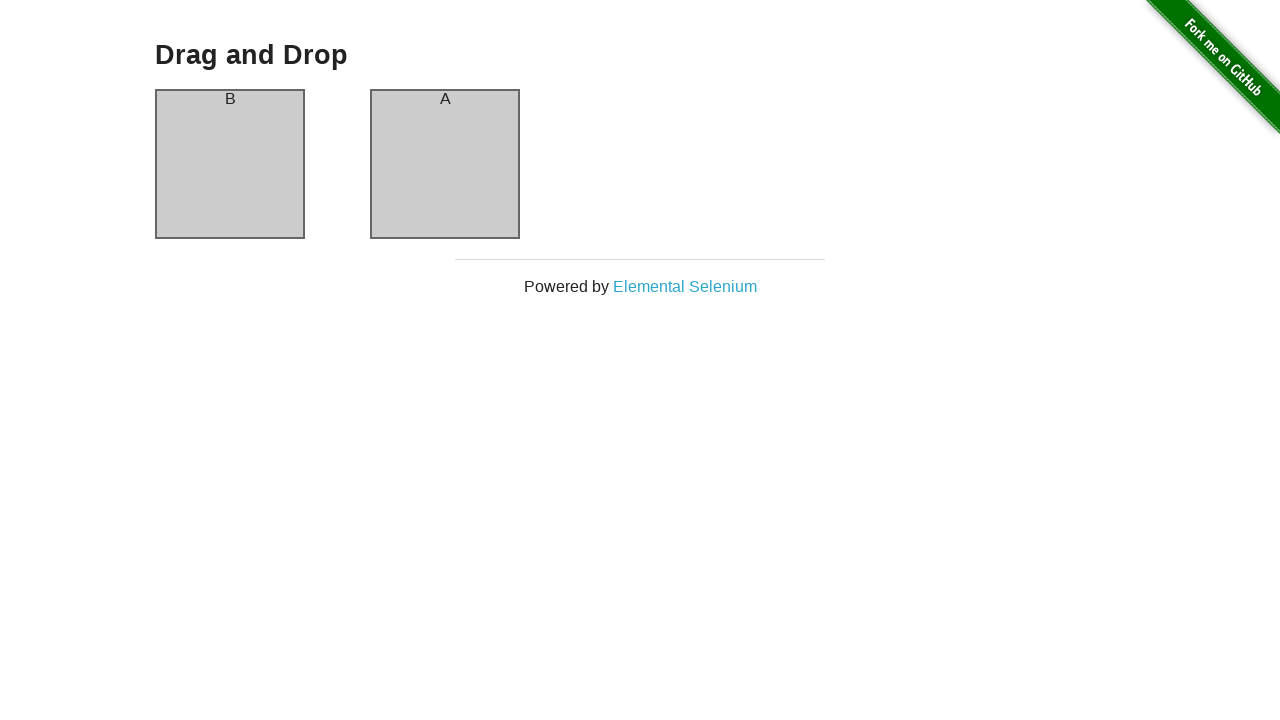

Verified column B header now contains initial column A text
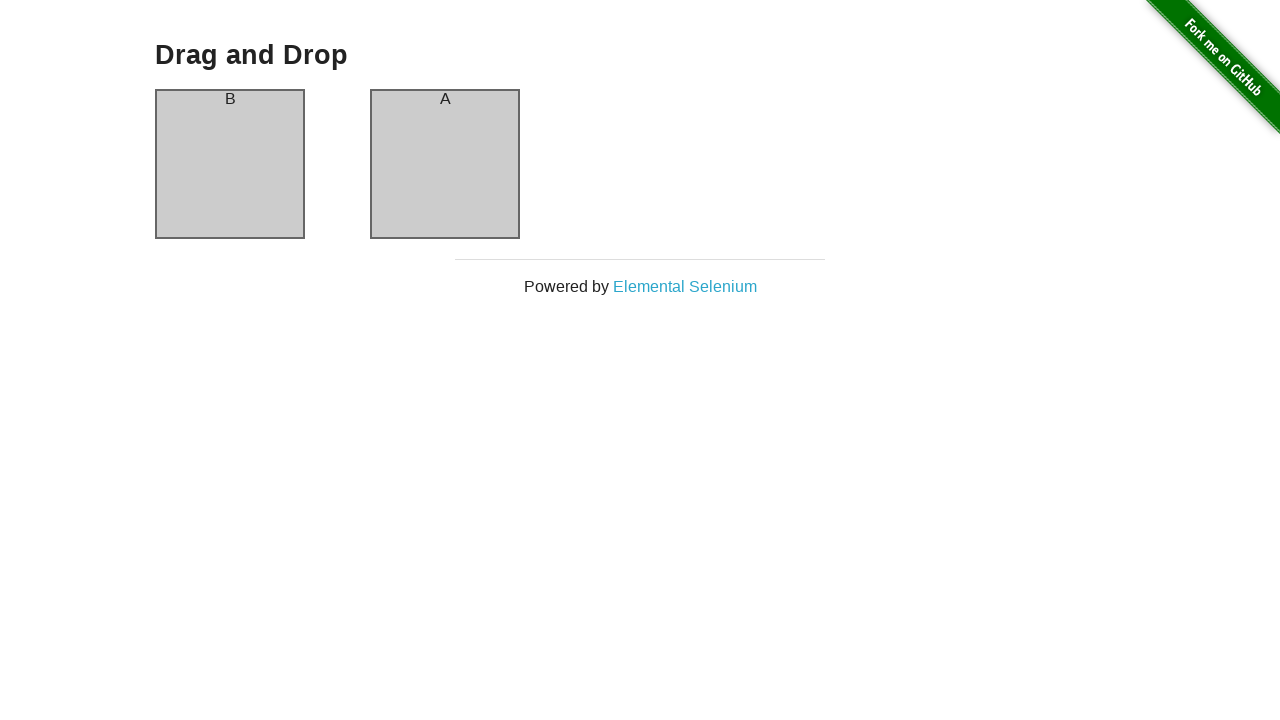

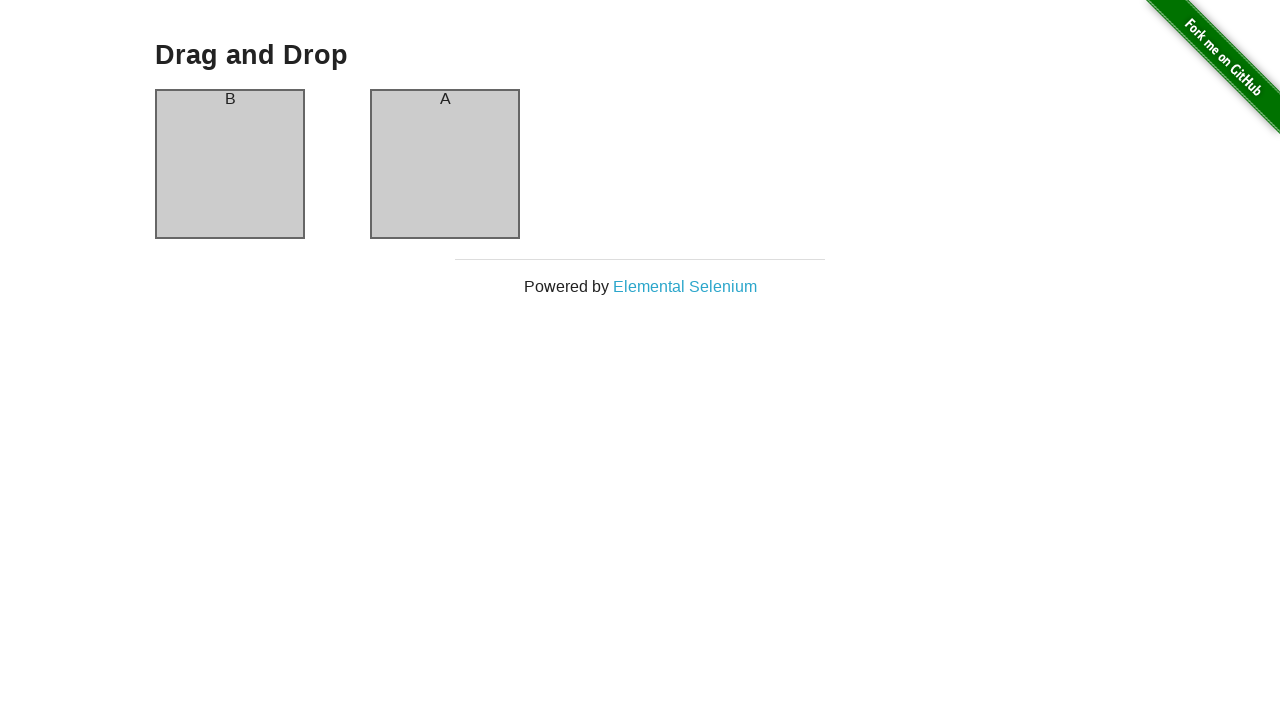